Tests dynamic loading by clicking Start button and waiting for the finish element to become visible, then verifying the "Hello World!" text appears.

Starting URL: https://automationfc.github.io/dynamic-loading/

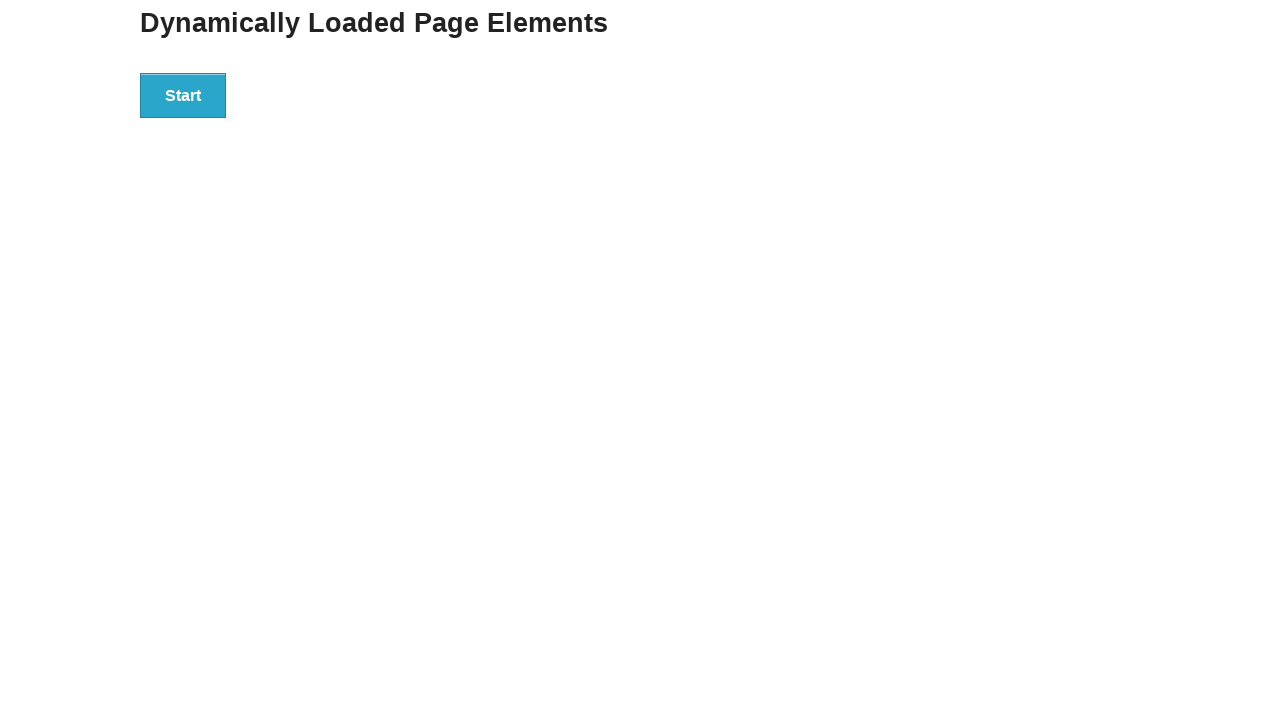

Clicked the Start button to initiate dynamic loading at (183, 95) on xpath=//button[text()='Start']
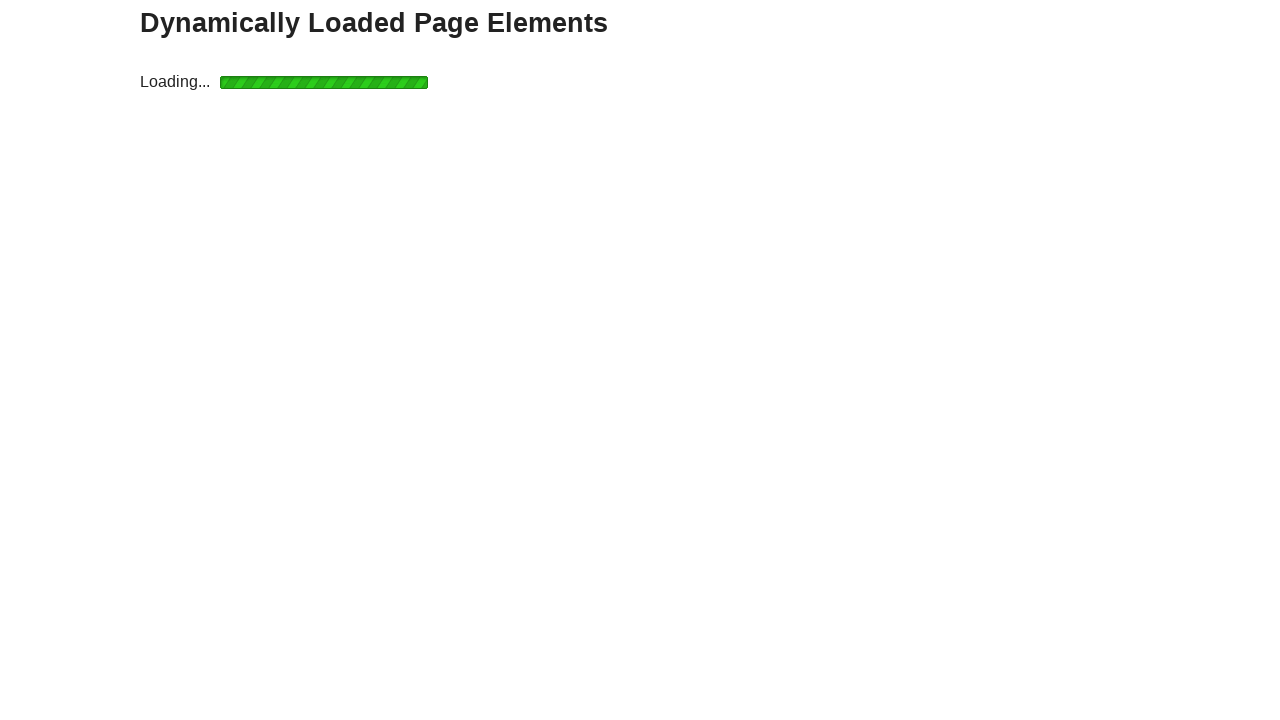

Waited for finish element to become visible
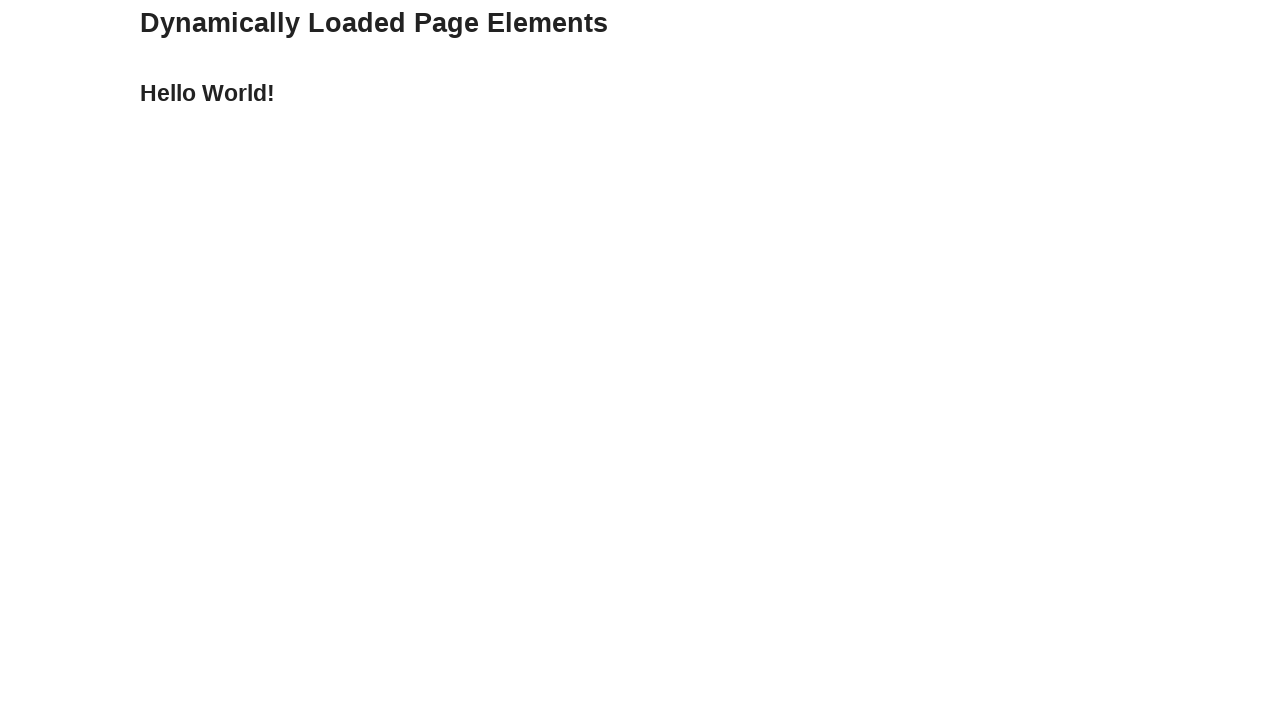

Verified 'Hello World!' text appears in finish element
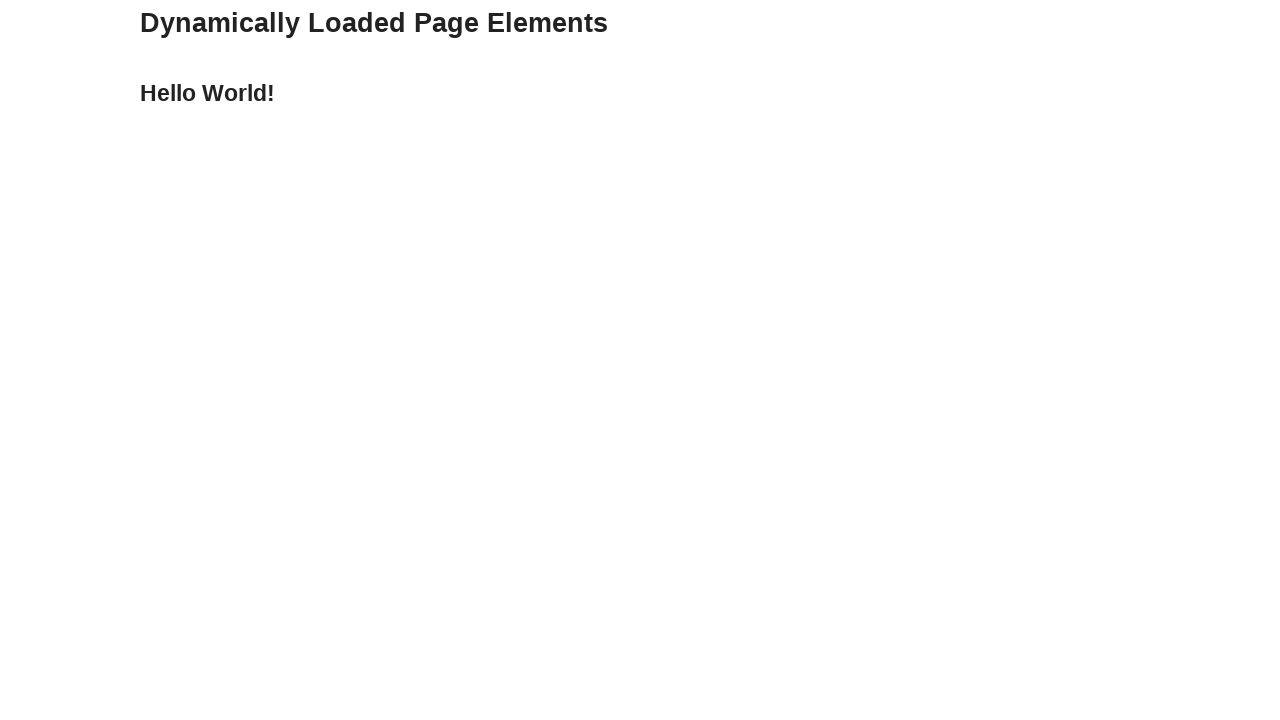

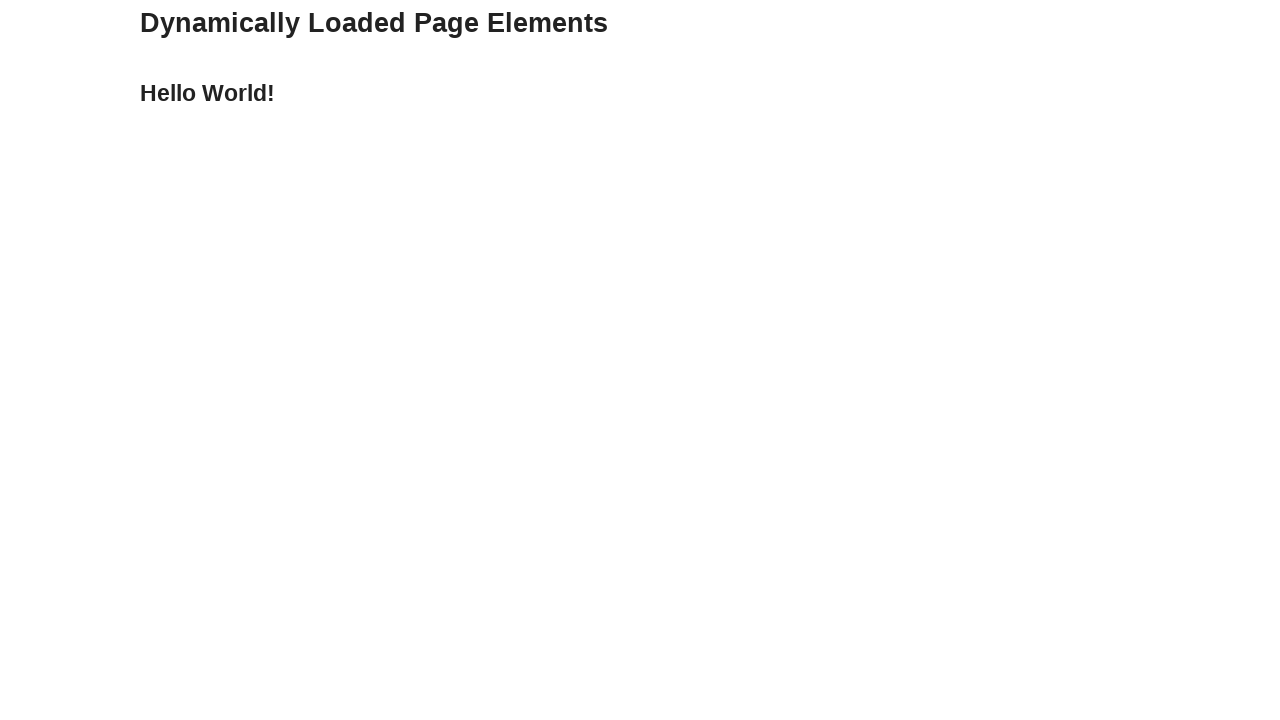